Tests form interactions on a practice page by clicking a checkbox, selecting a matching value in a dropdown, entering text in an input field, and verifying an alert message contains the expected text.

Starting URL: http://qaclickacademy.com/practice.php

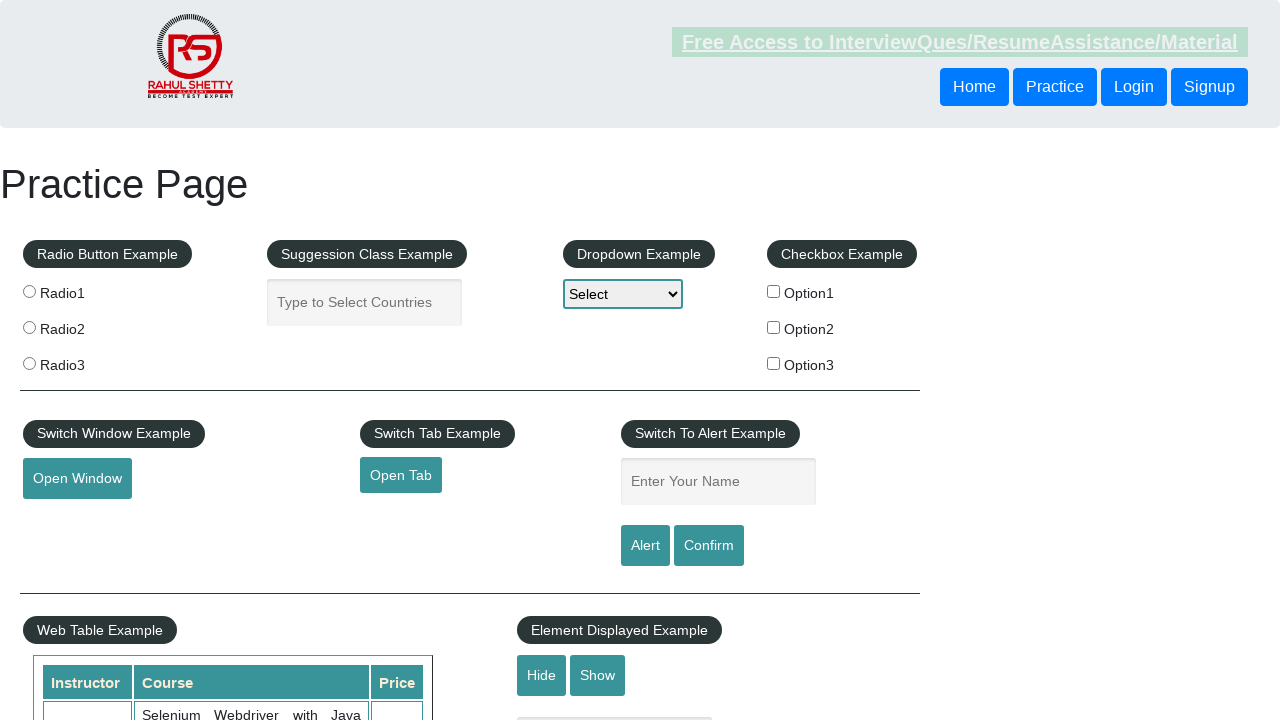

Clicked checkbox option 2 at (774, 327) on #checkBoxOption2
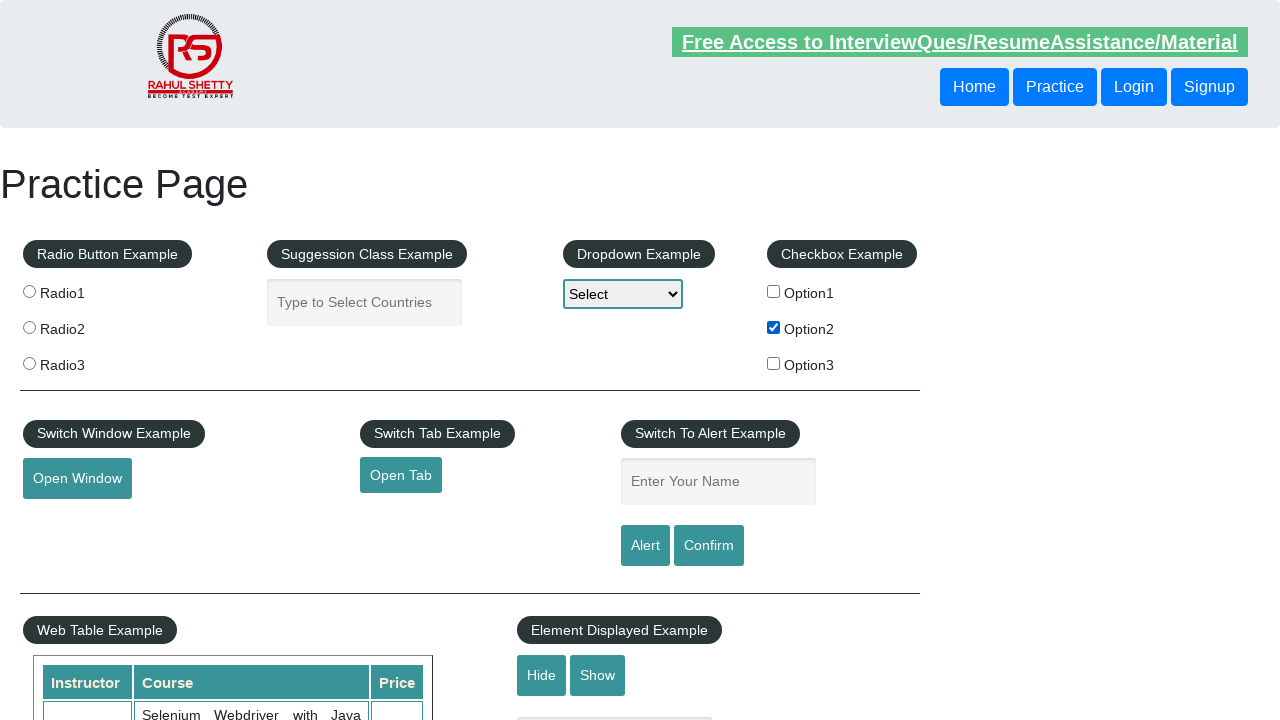

Retrieved checkbox value: option2
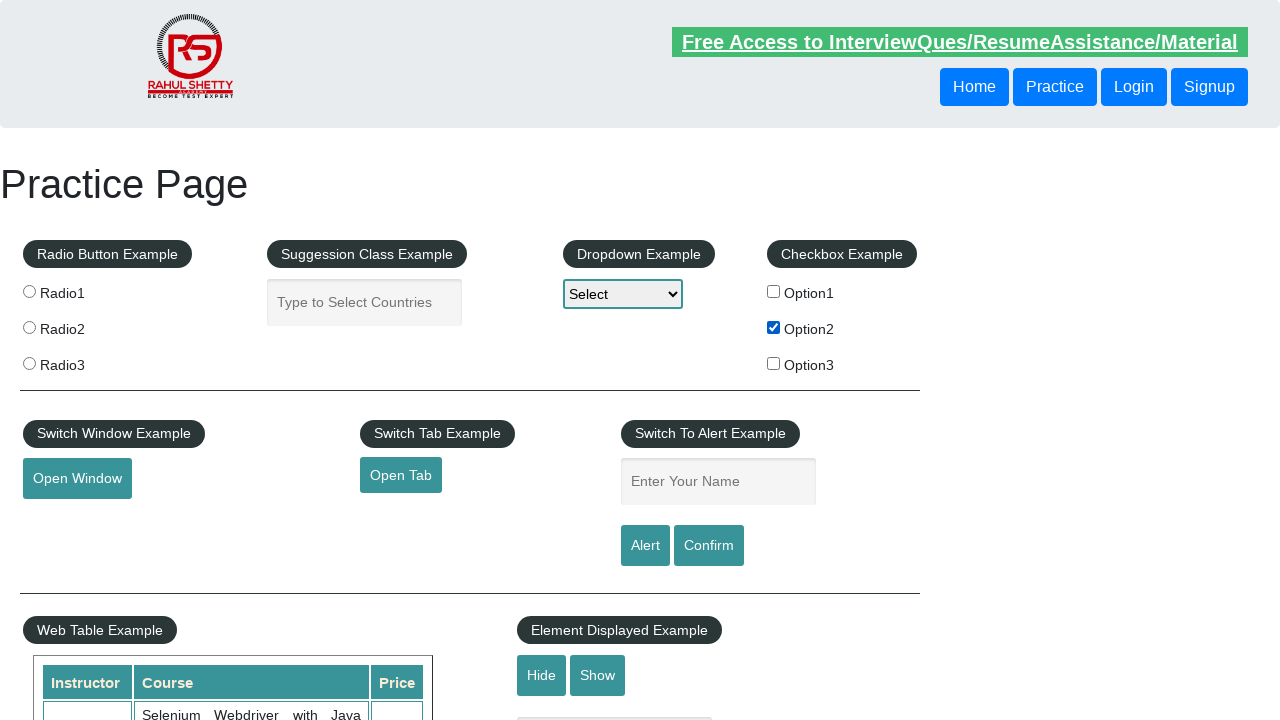

Toggled checkbox option 2 off at (774, 327) on #checkBoxOption2
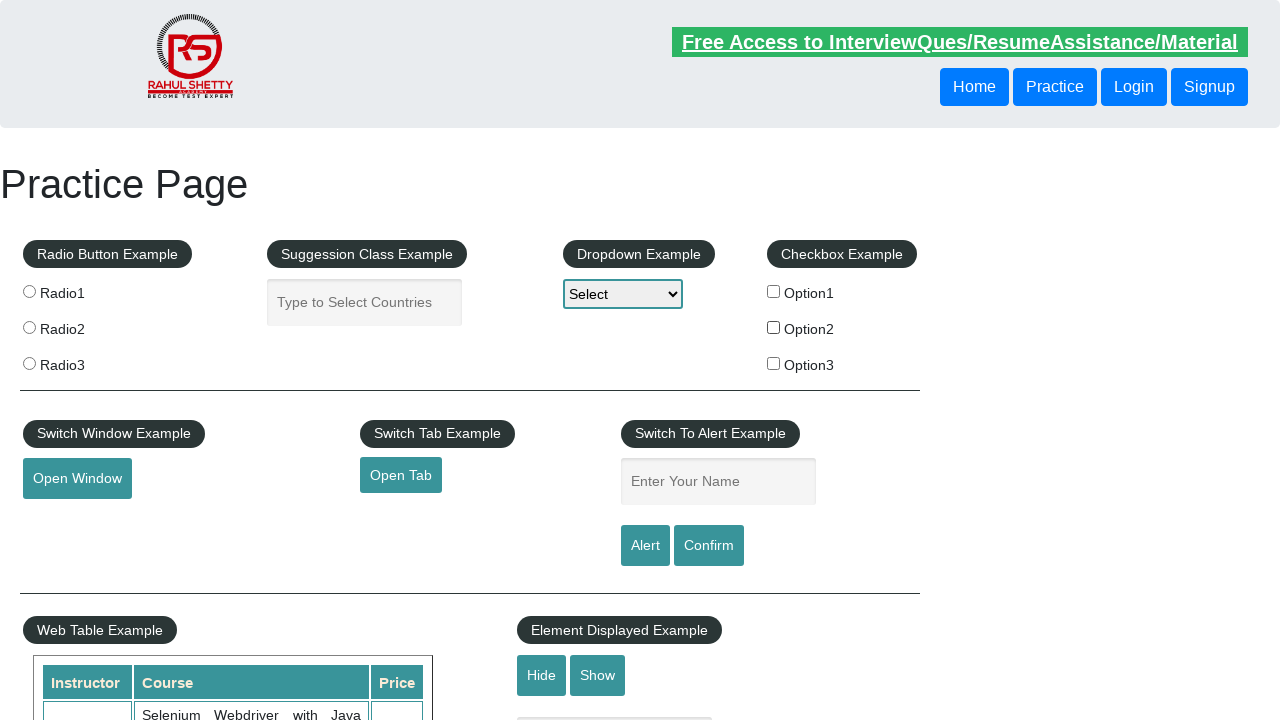

Selected matching value 'option2' in dropdown on #dropdown-class-example
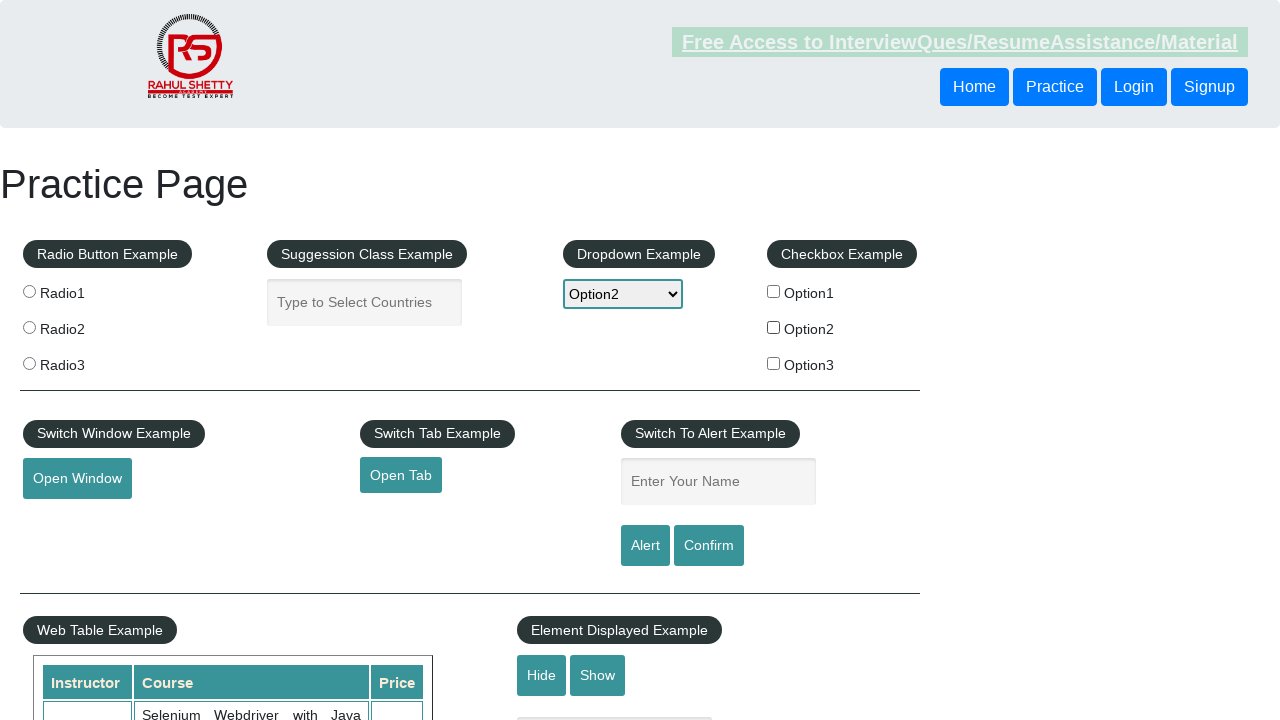

Entered 'option2' in name input field on #name
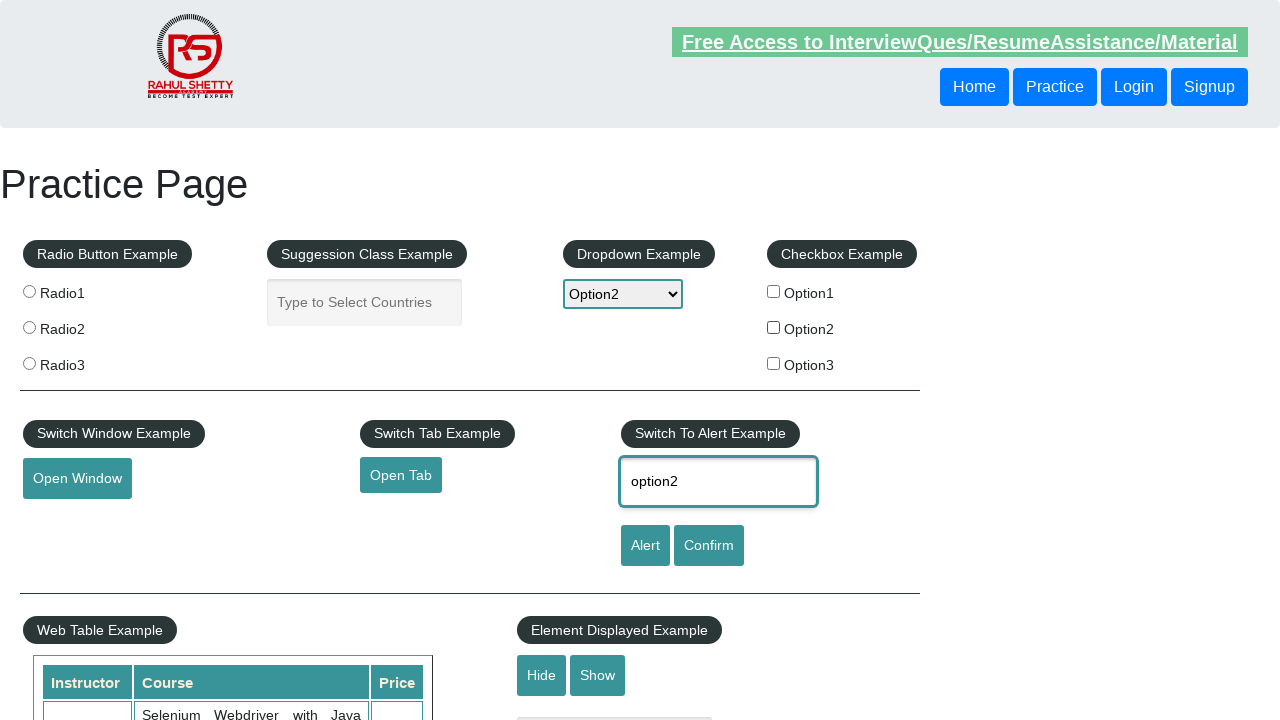

Clicked alert button at (645, 546) on #alertbtn
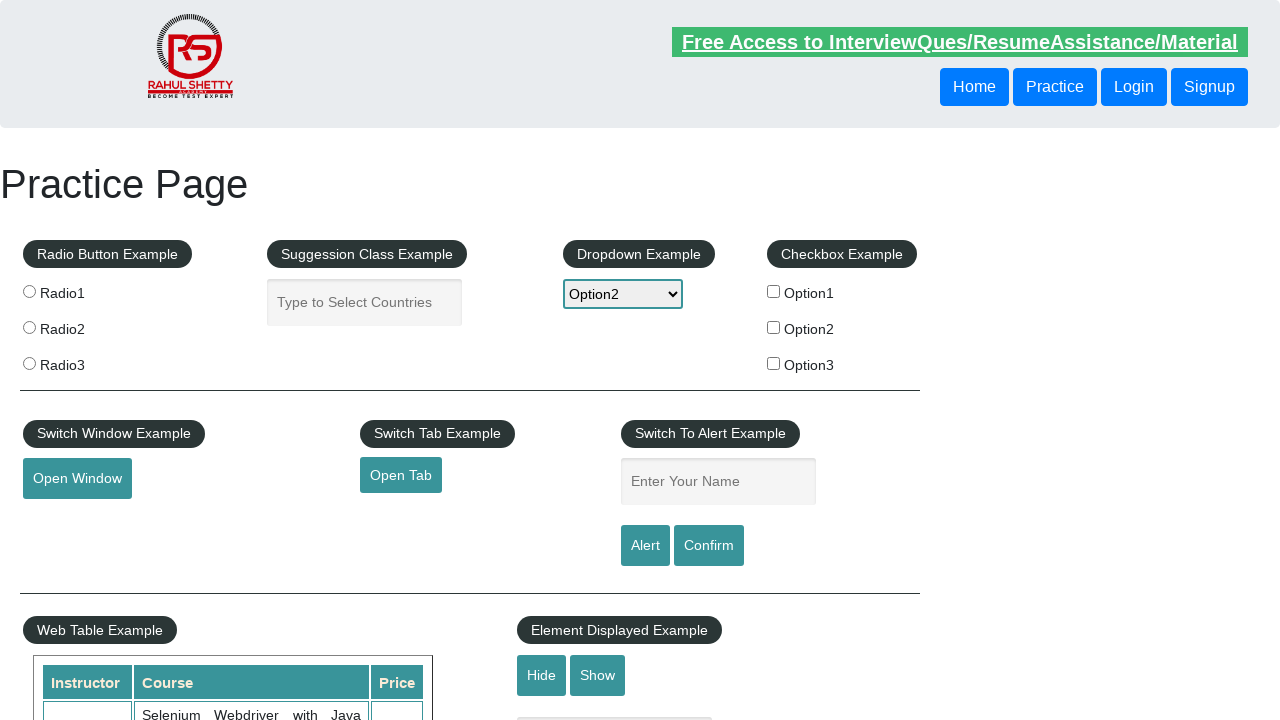

Set up dialog handler to dismiss alerts
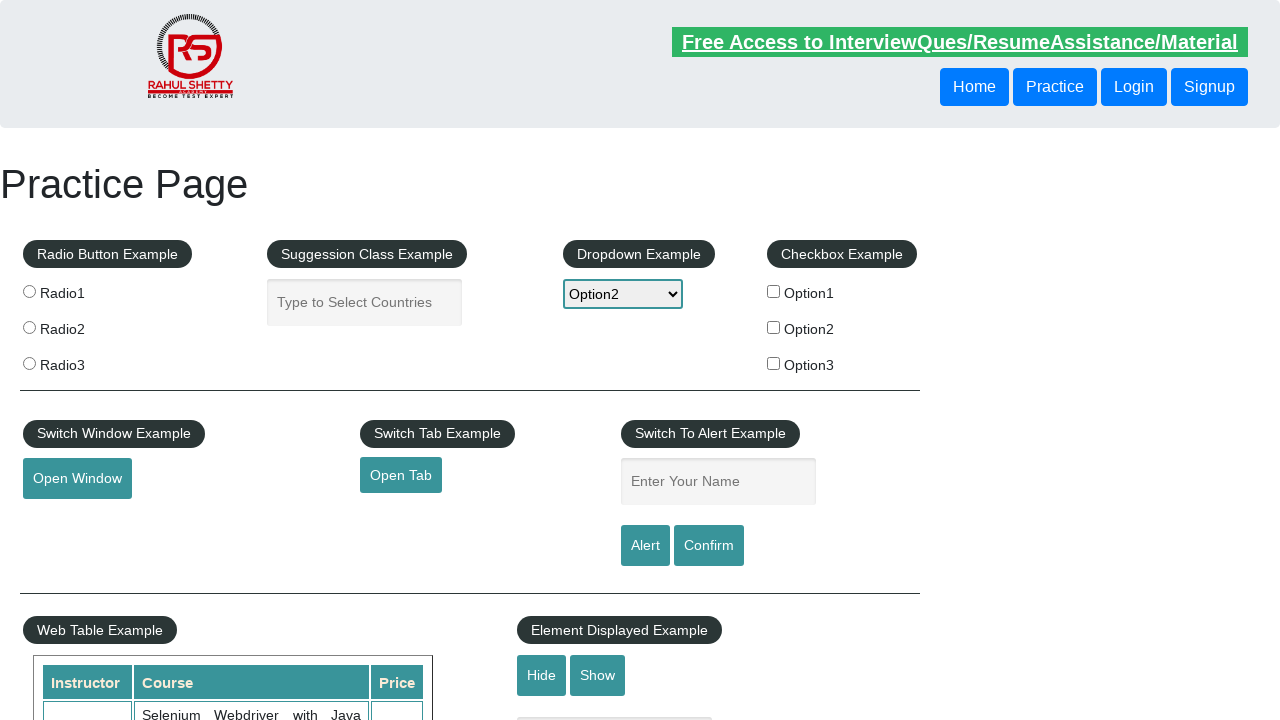

Waited 1000ms for UI updates
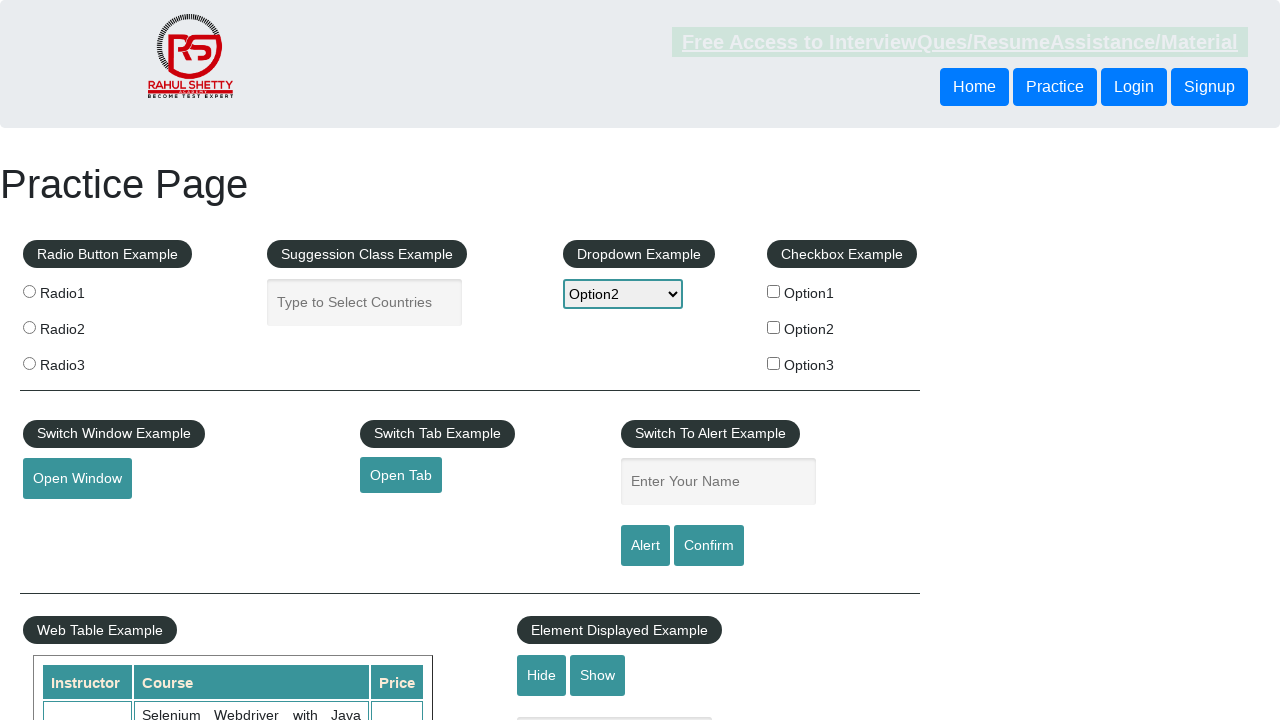

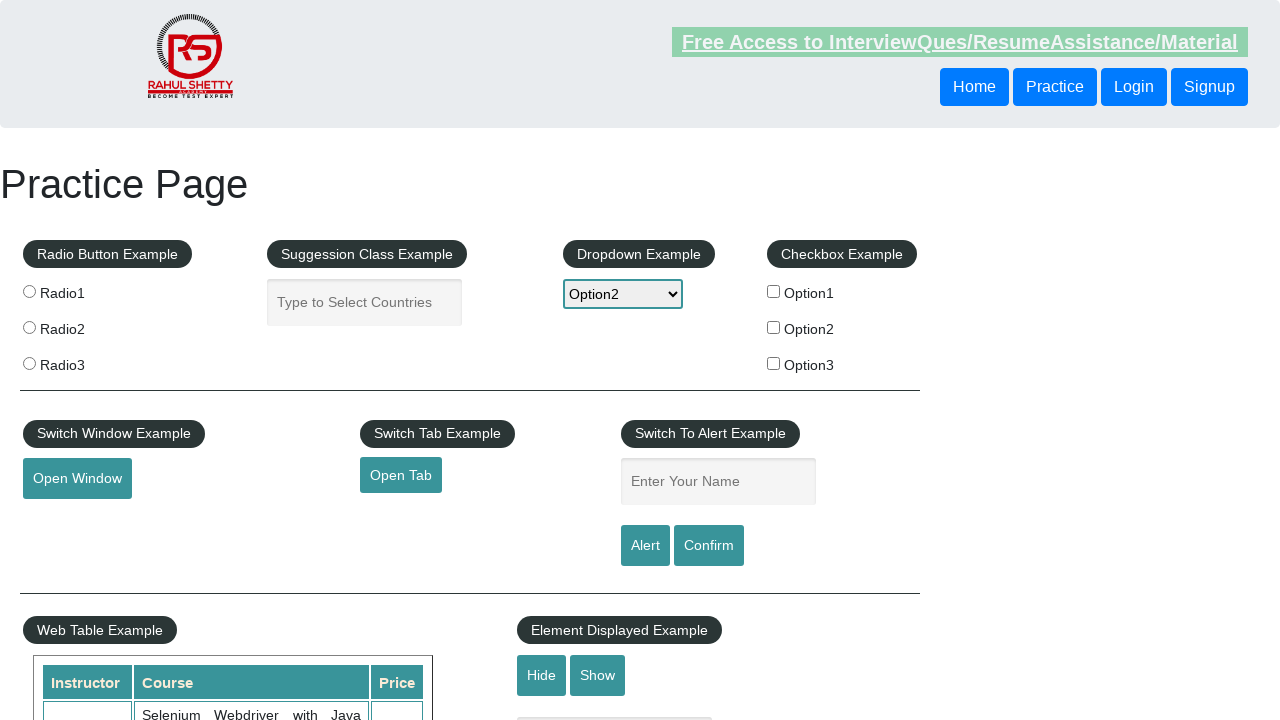